Tests a JavaScript prompt dialog by clicking a button, entering text into the prompt, accepting it, and verifying the entered text is displayed

Starting URL: https://automationfc.github.io/basic-form/index.html

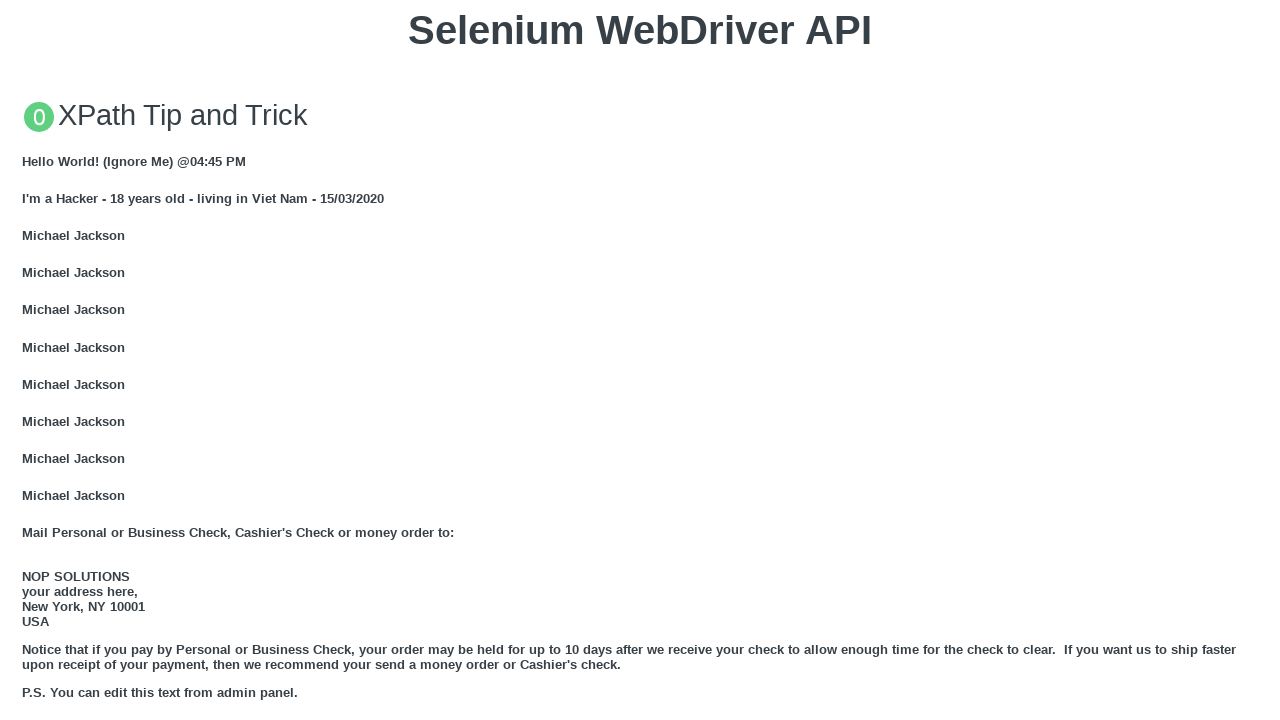

Set up dialog handler to accept prompt with text 'Automation Testing'
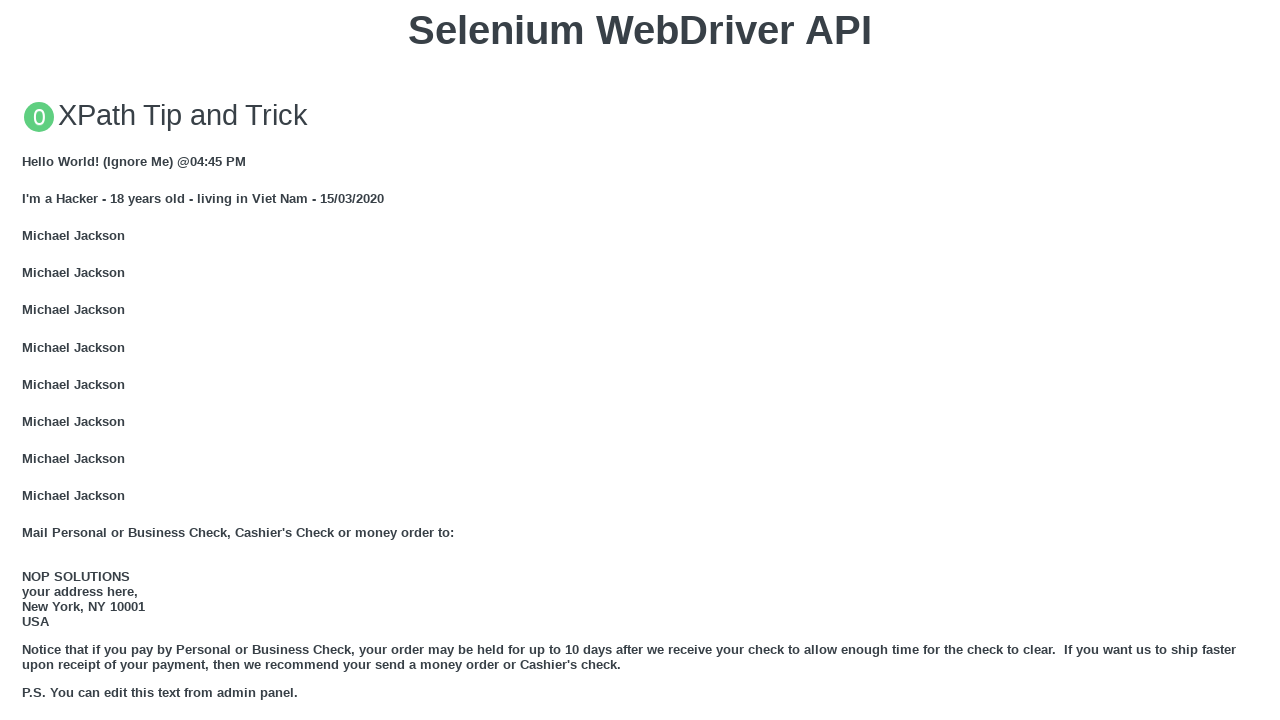

Clicked button to trigger JavaScript prompt dialog at (640, 360) on xpath=//button[text()='Click for JS Prompt']
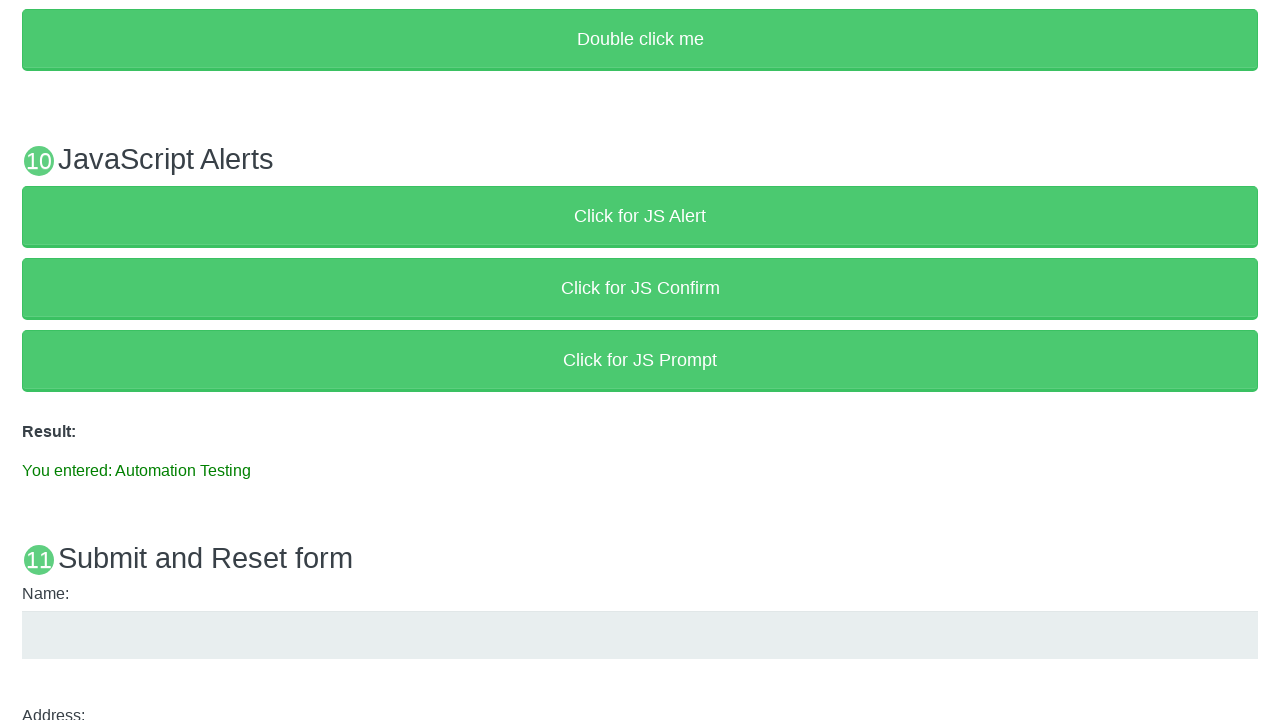

Result paragraph element loaded after prompt was accepted
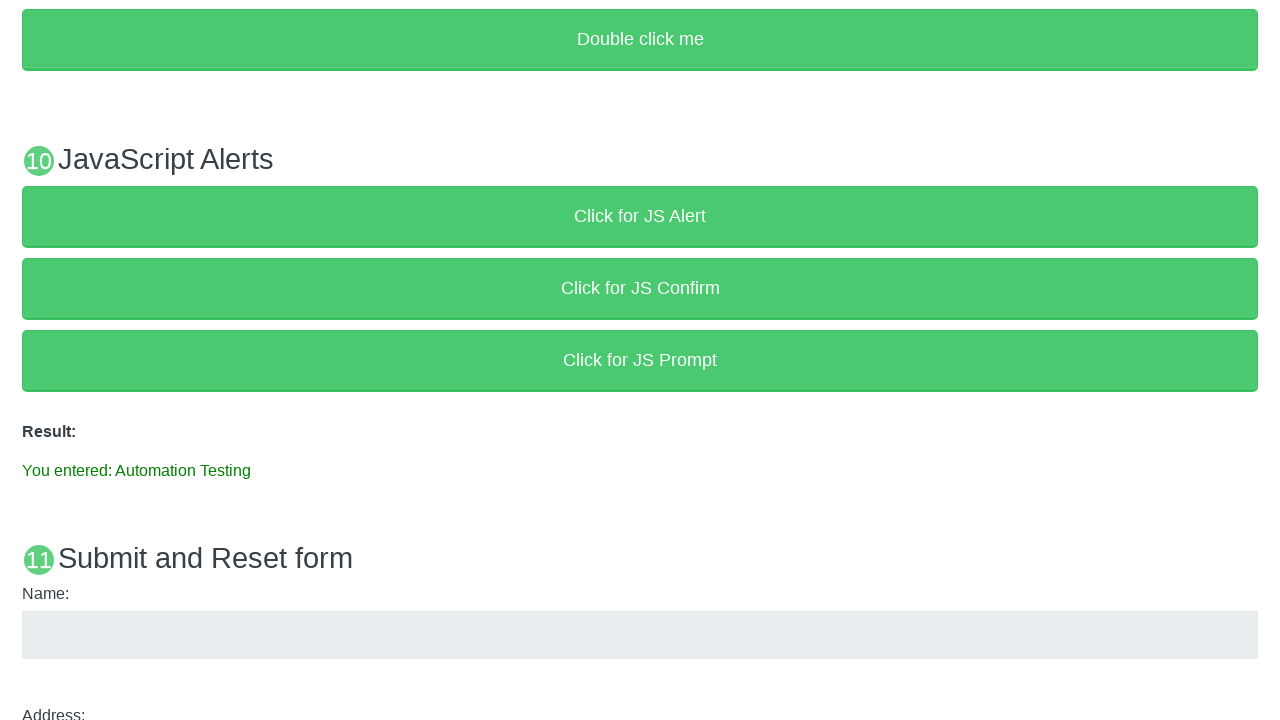

Verified result text displays 'You entered: Automation Testing'
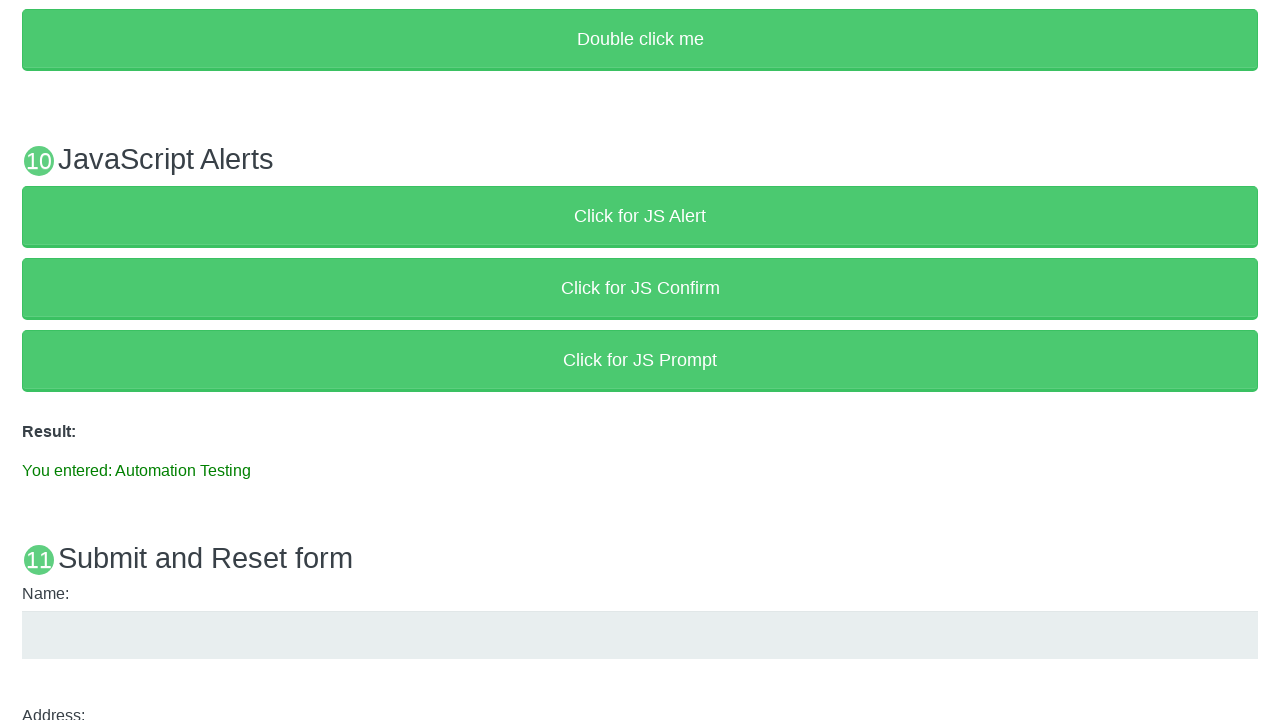

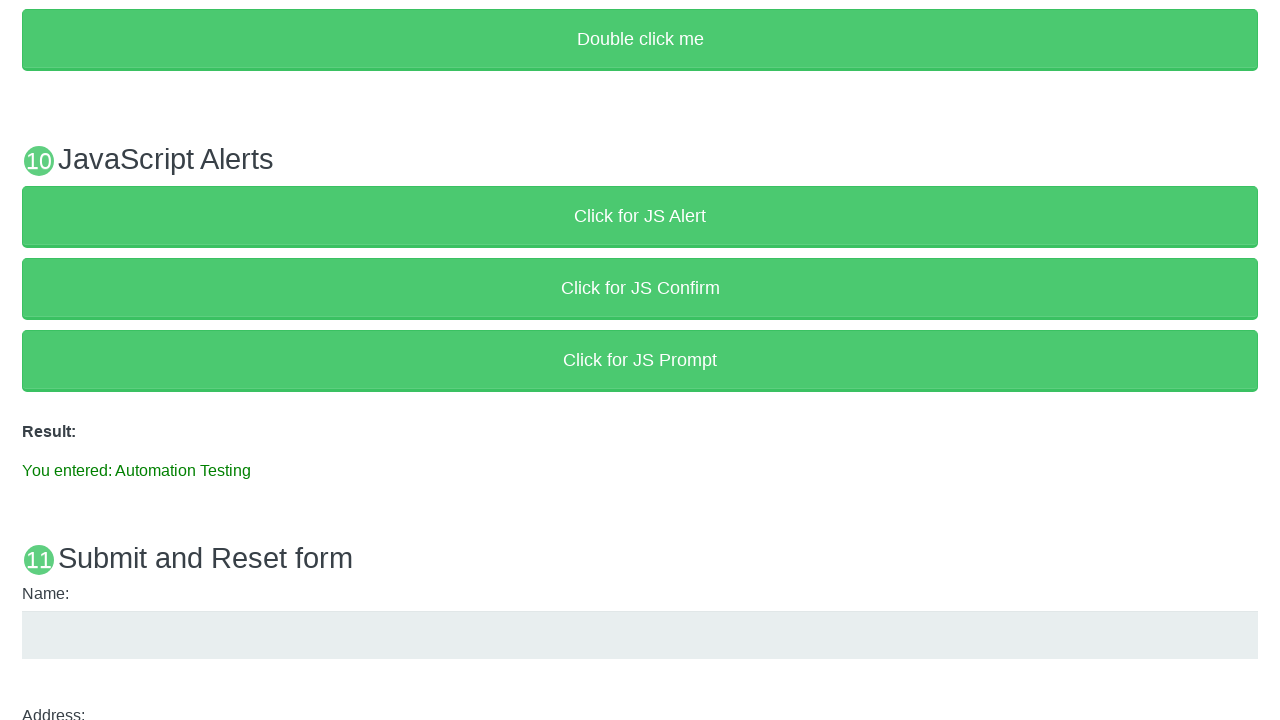